Tests navigation by clicking a link using role-based selector and verifies the URL changes to the A/B test page

Starting URL: https://the-internet.herokuapp.com/

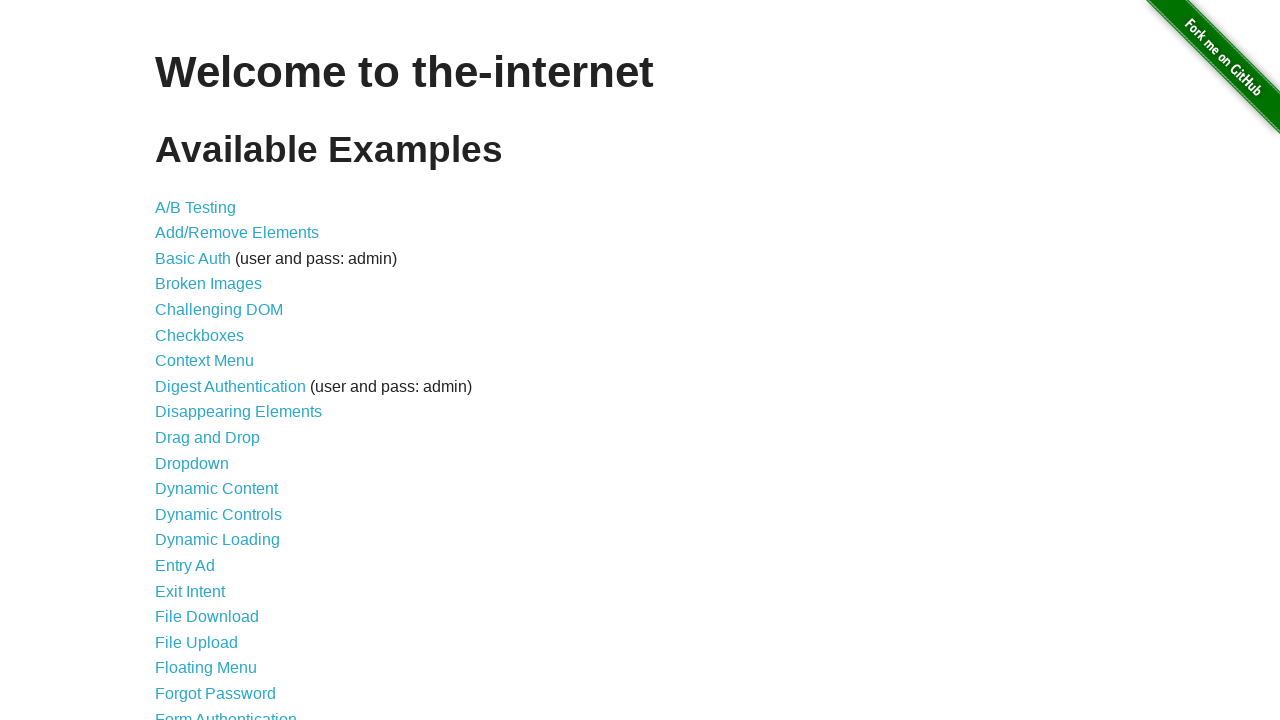

Clicked A/B Testing link using role-based selector at (196, 207) on internal:role=link[name="A/B Testing"i]
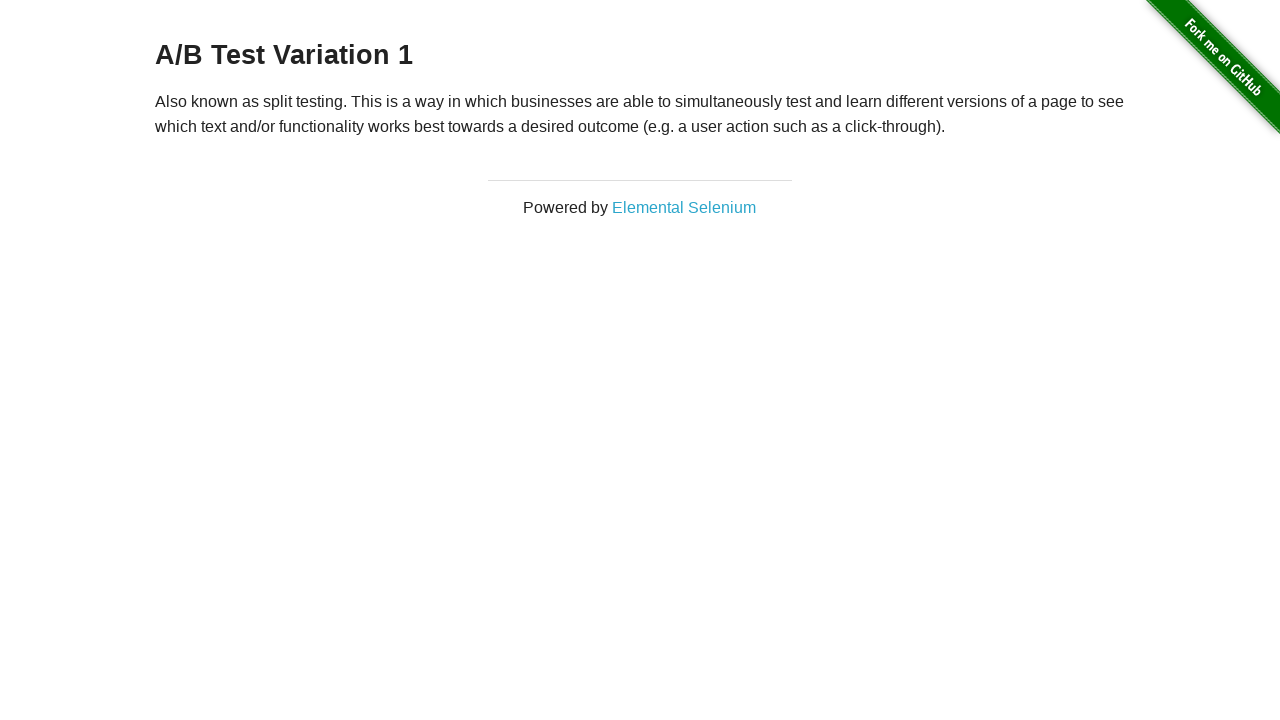

Verified navigation to A/B test page - URL changed to https://the-internet.herokuapp.com/abtest
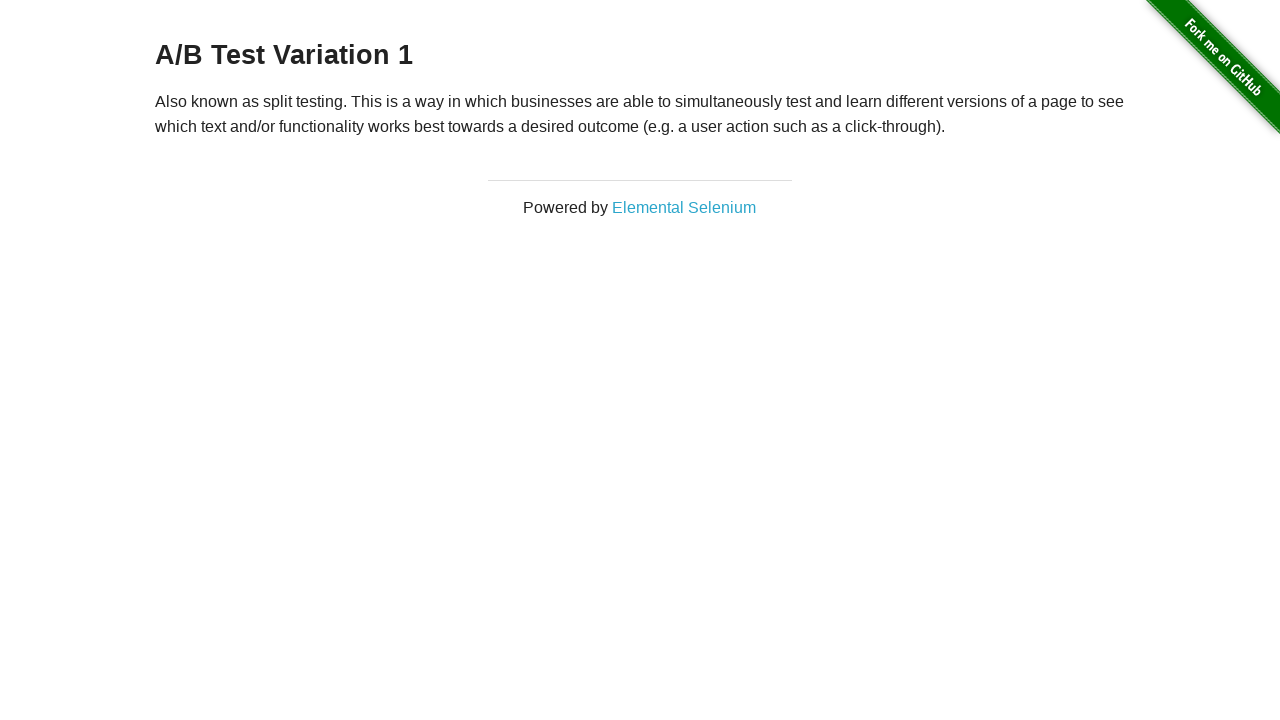

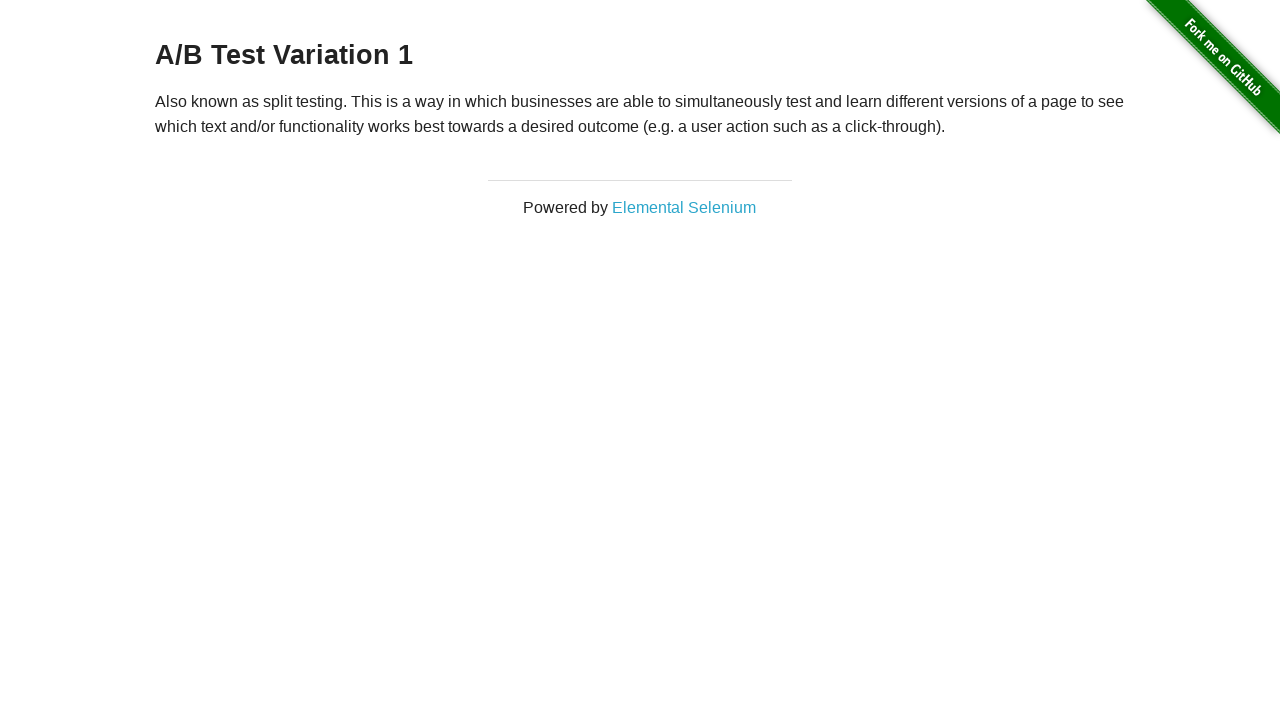